Tests new window functionality by clicking a link that opens a new window and navigating between them

Starting URL: https://the-internet.herokuapp.com/windows

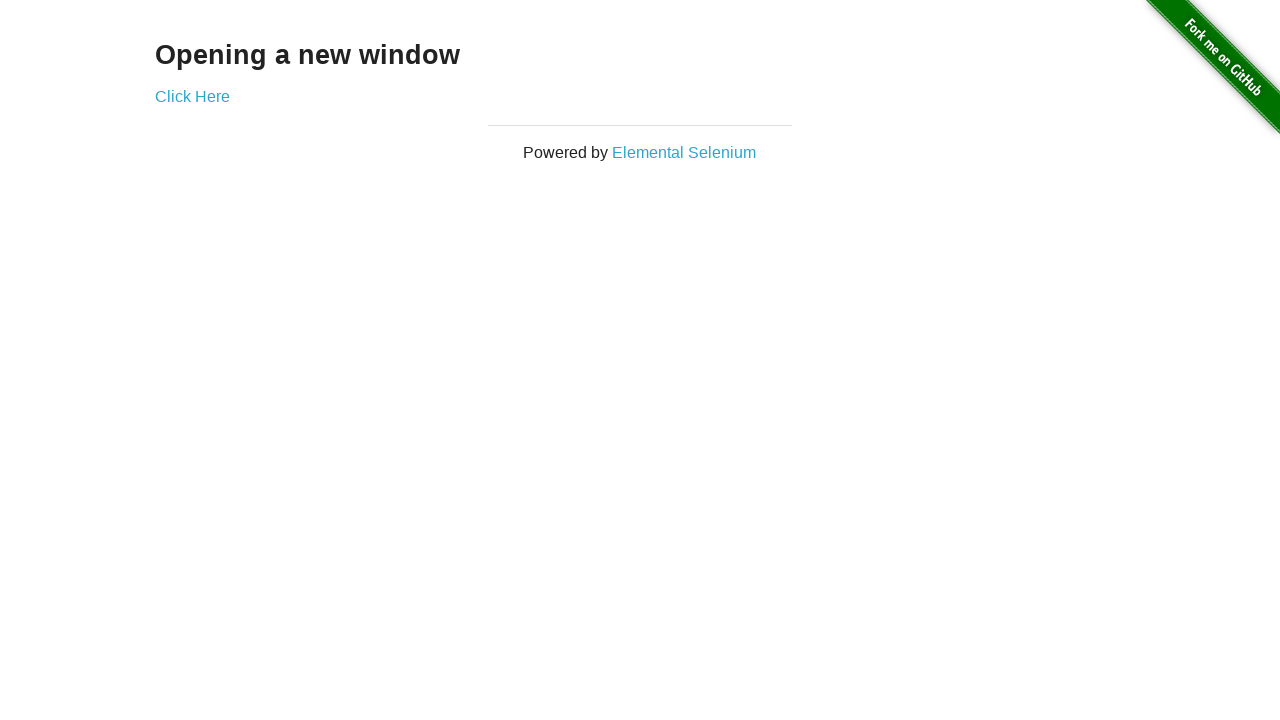

Waited for new window link to be available
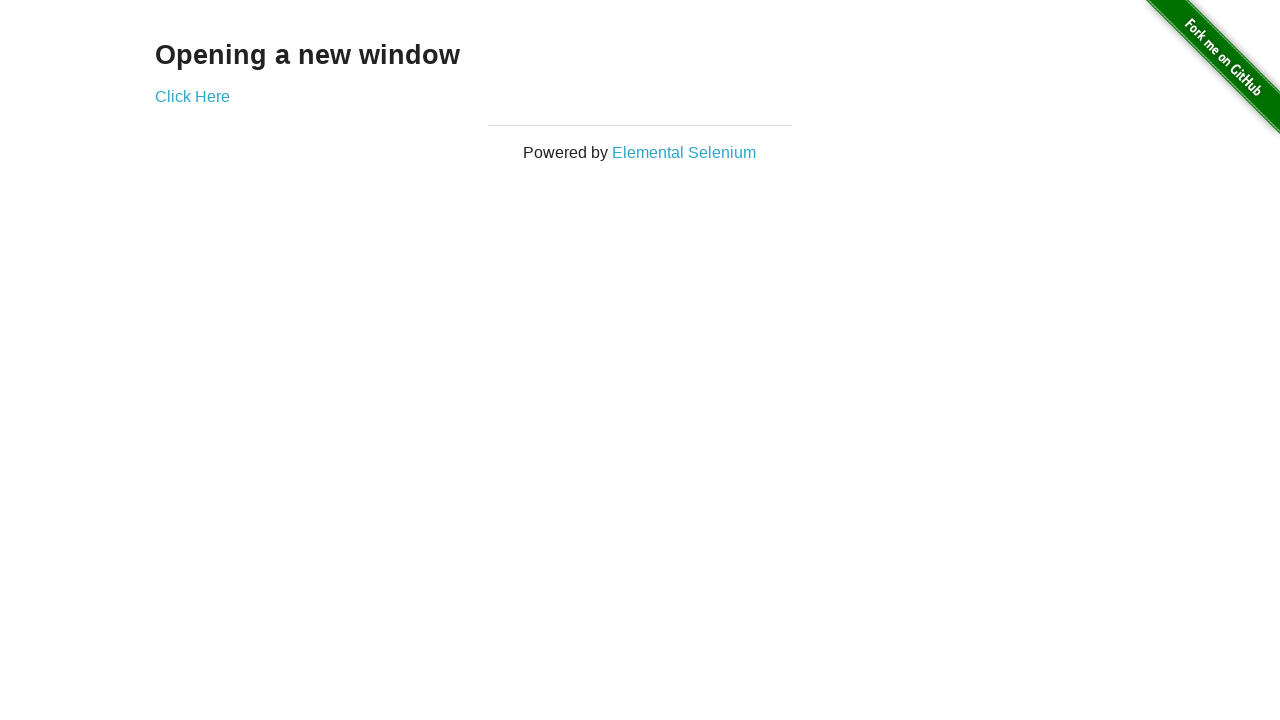

Clicked link to open new window at (192, 96) on xpath=//*[@id="content"]/div/a
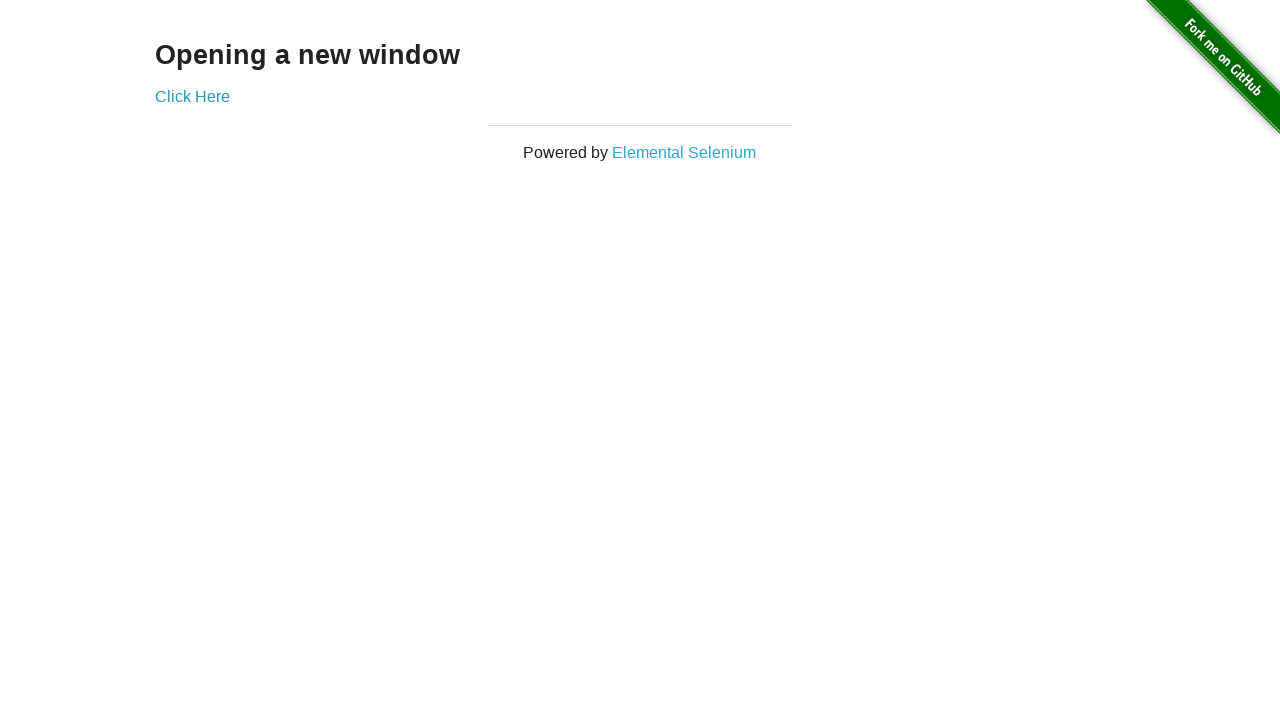

Navigated to new window URL to verify content
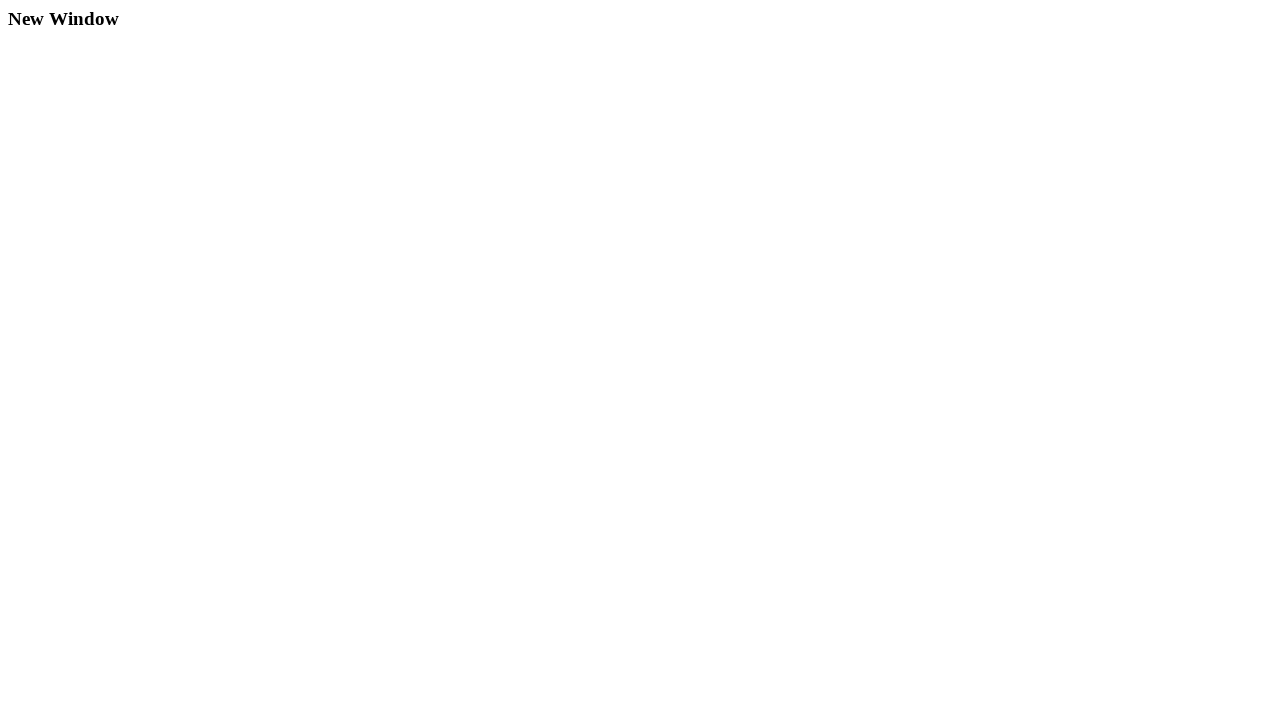

Verified new window page heading is loaded
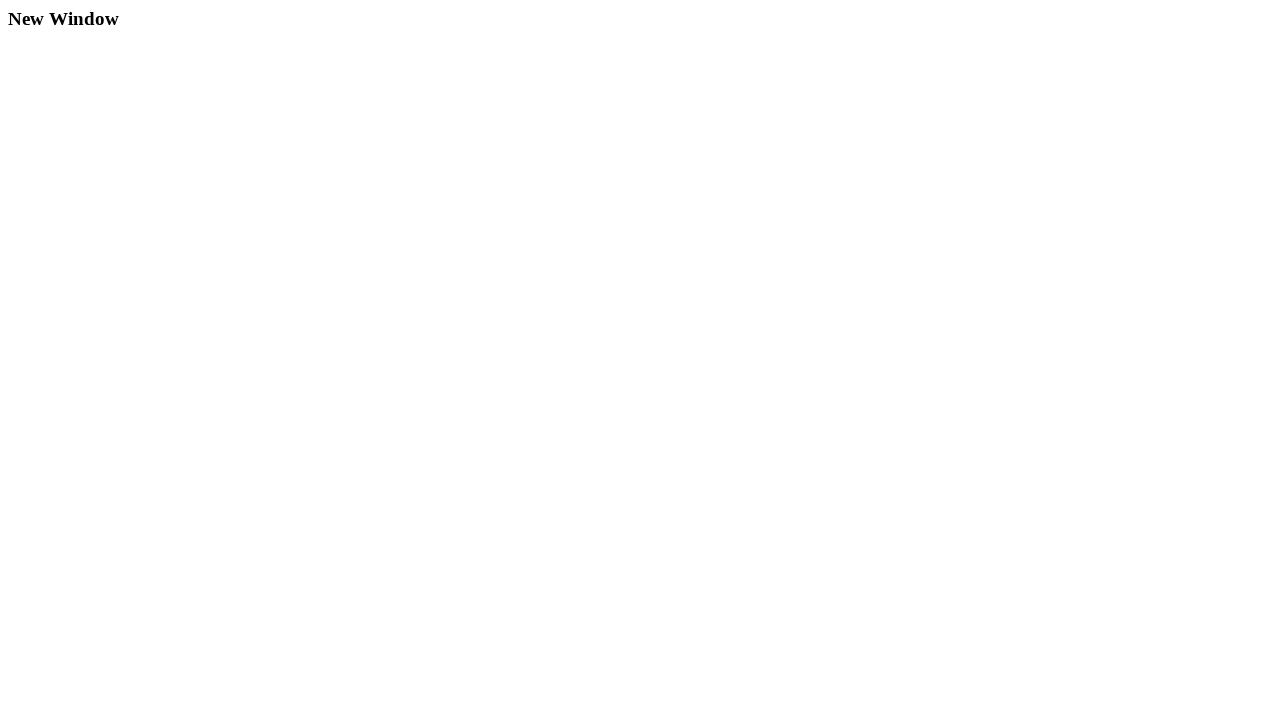

Navigated back to original windows page
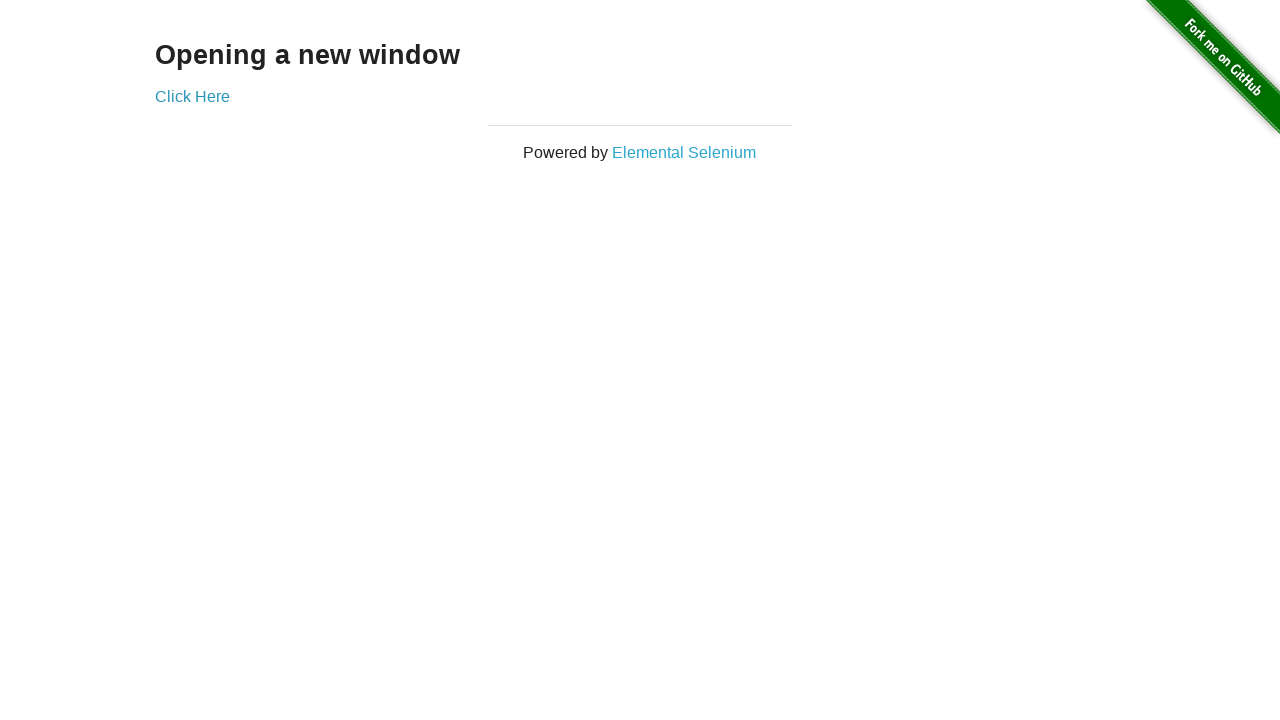

Verified original page heading is loaded
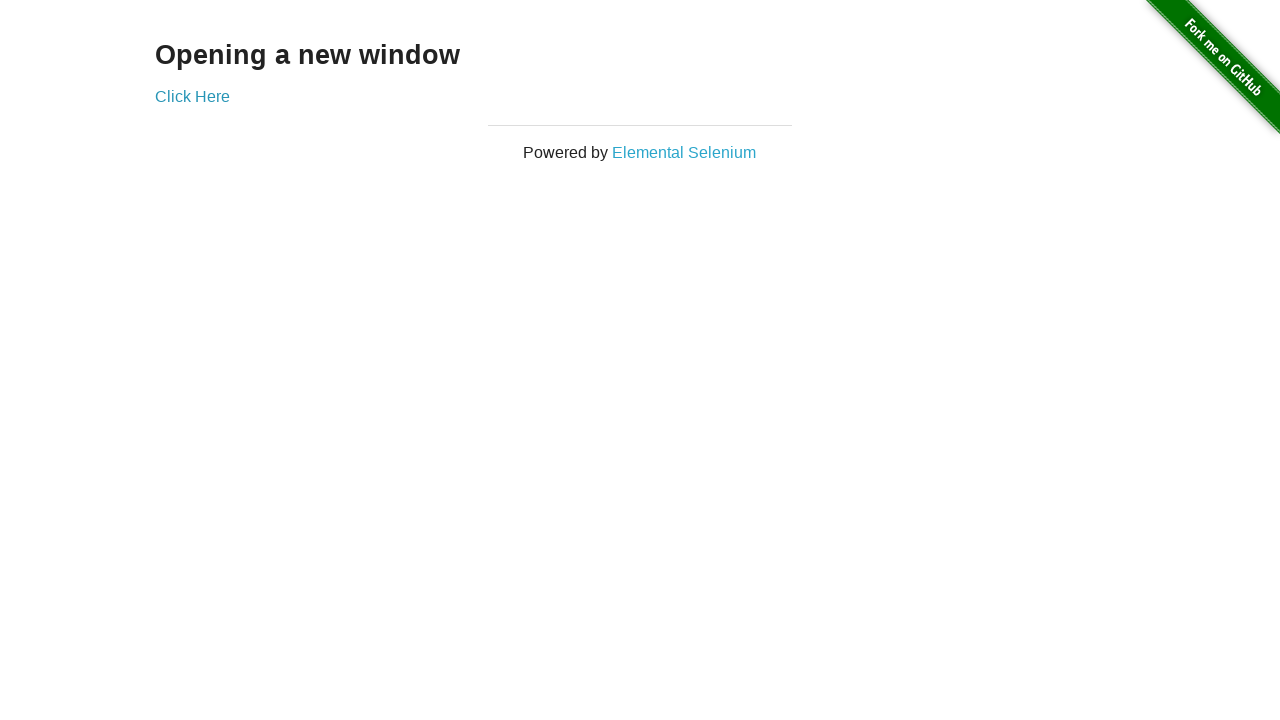

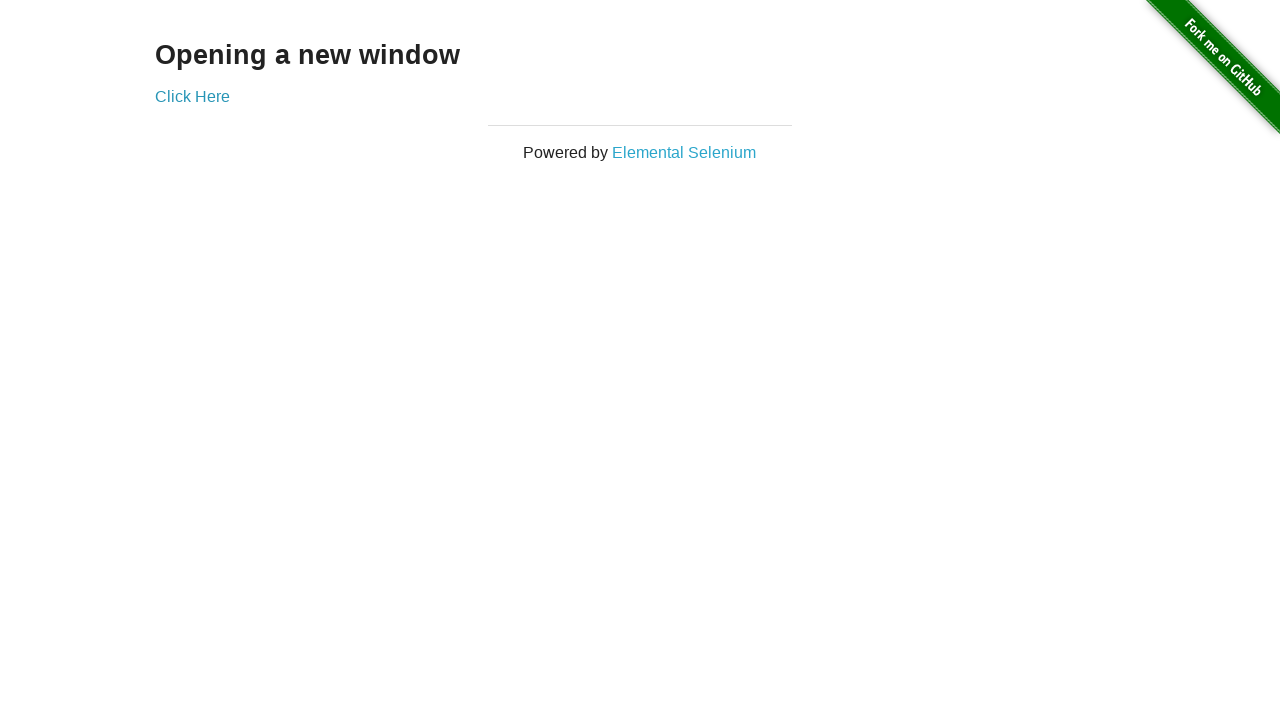